Tests checkbox interaction by ensuring all checkboxes on the page are checked

Starting URL: http://the-internet.herokuapp.com/checkboxes

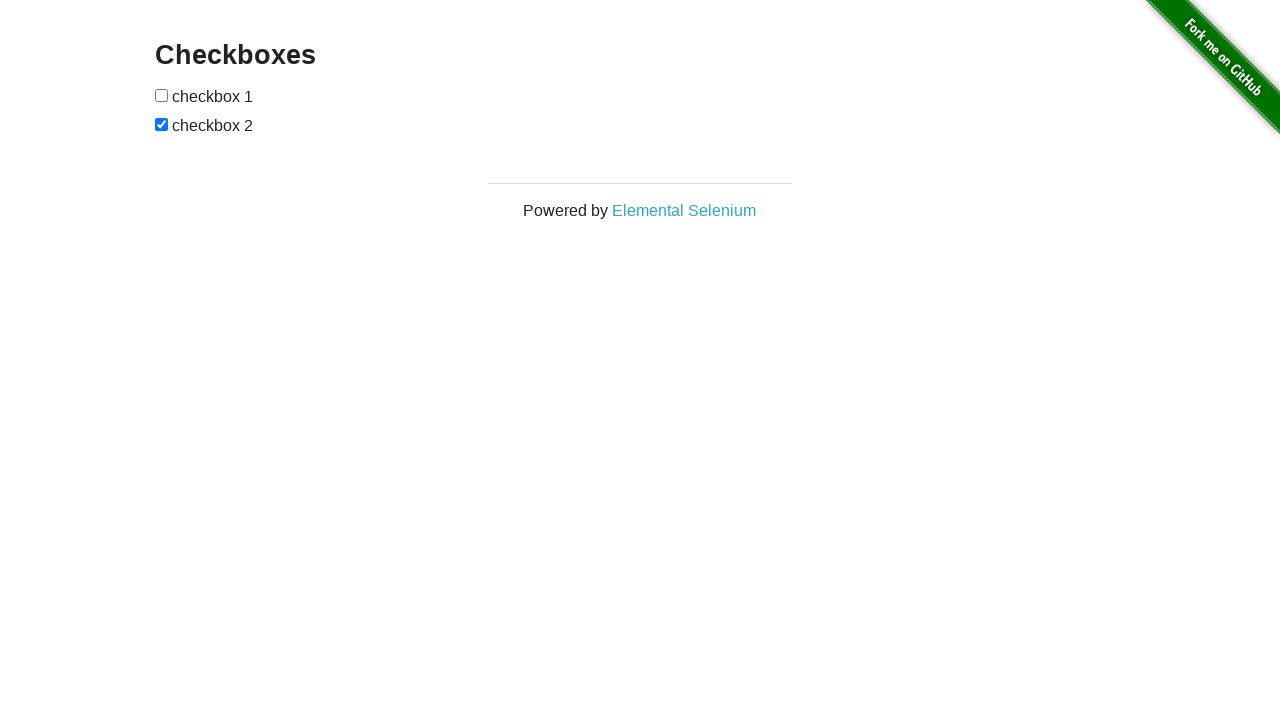

Located all checkboxes on the page
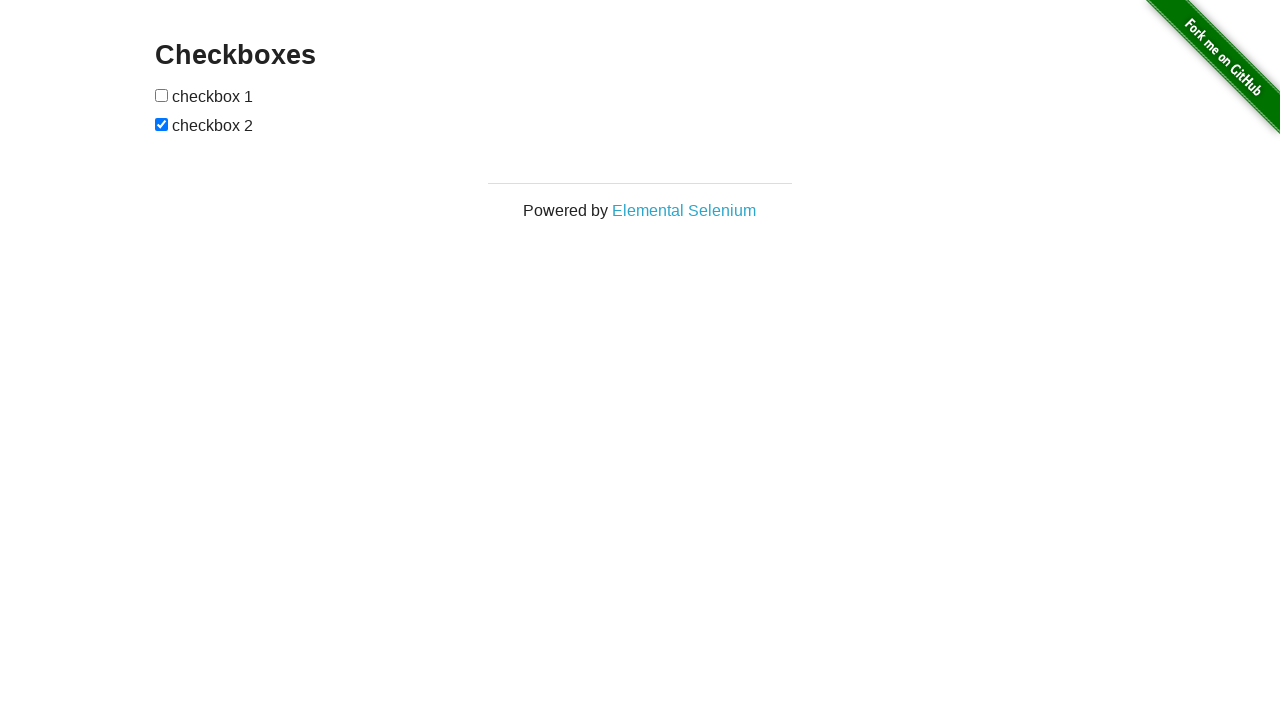

Clicked unchecked checkbox to check it at (162, 95) on input[type="checkbox"] >> nth=0
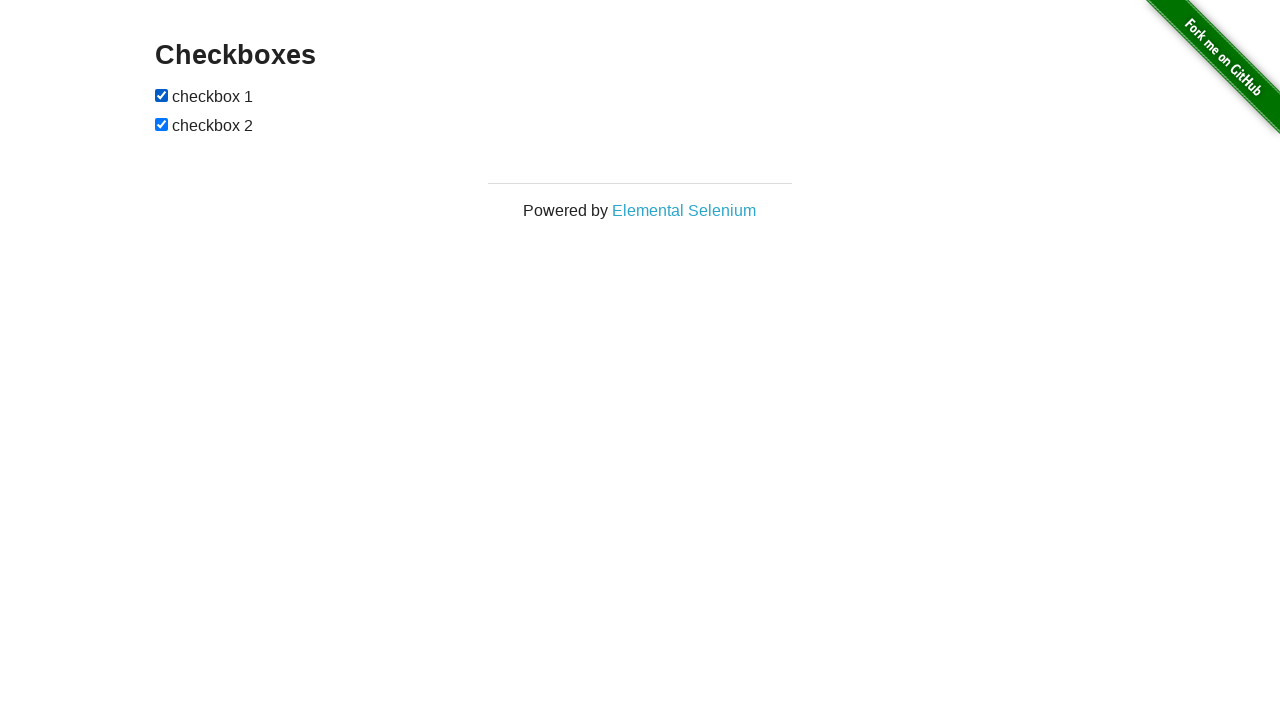

Verified checkbox is now checked
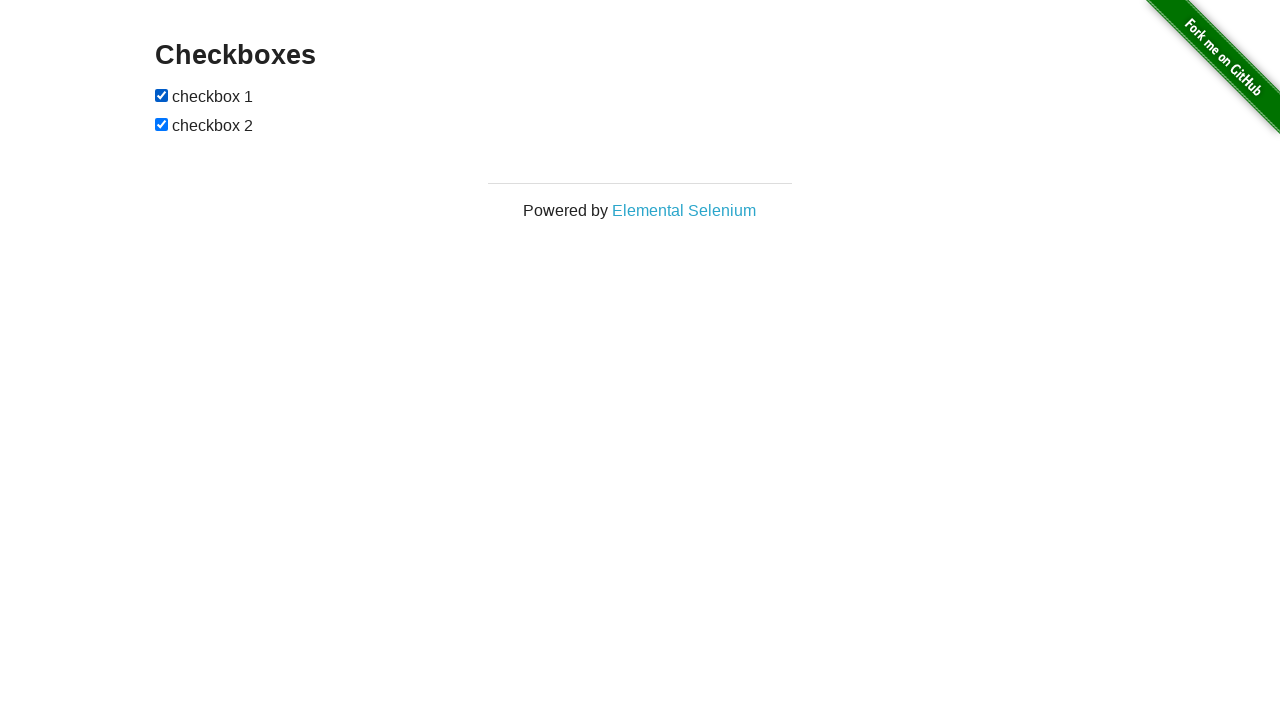

Verified checkbox is now checked
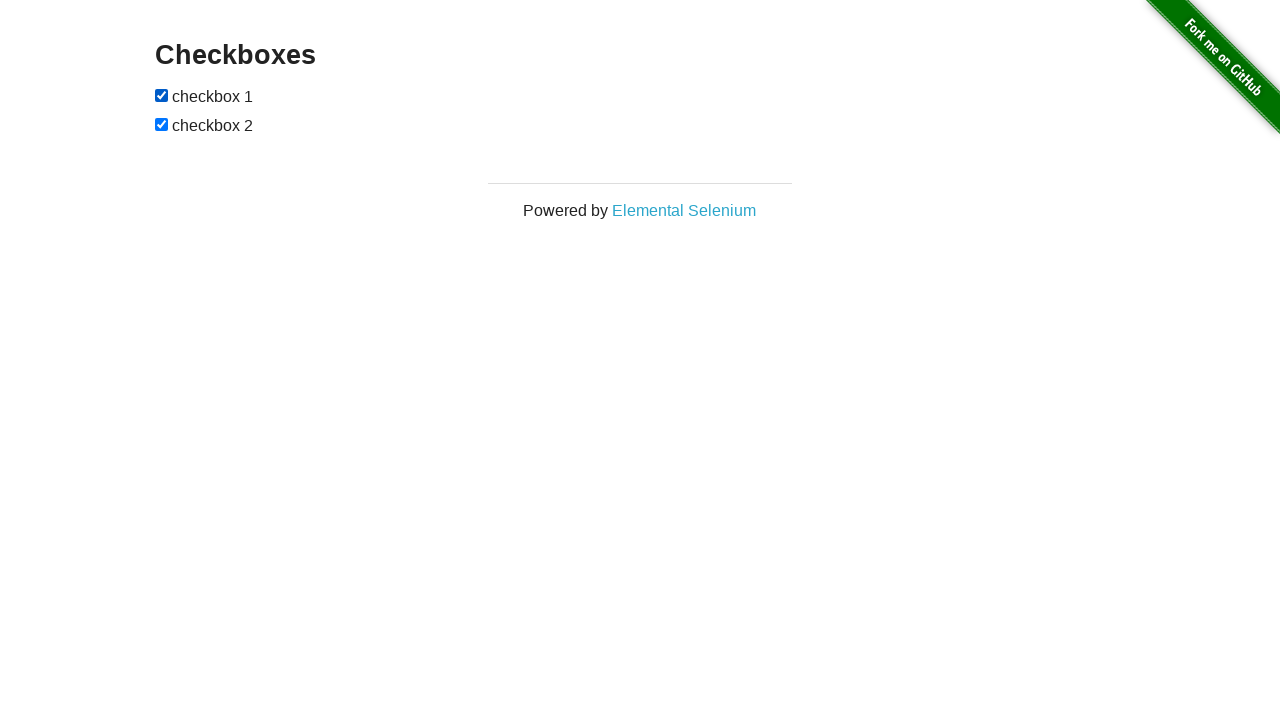

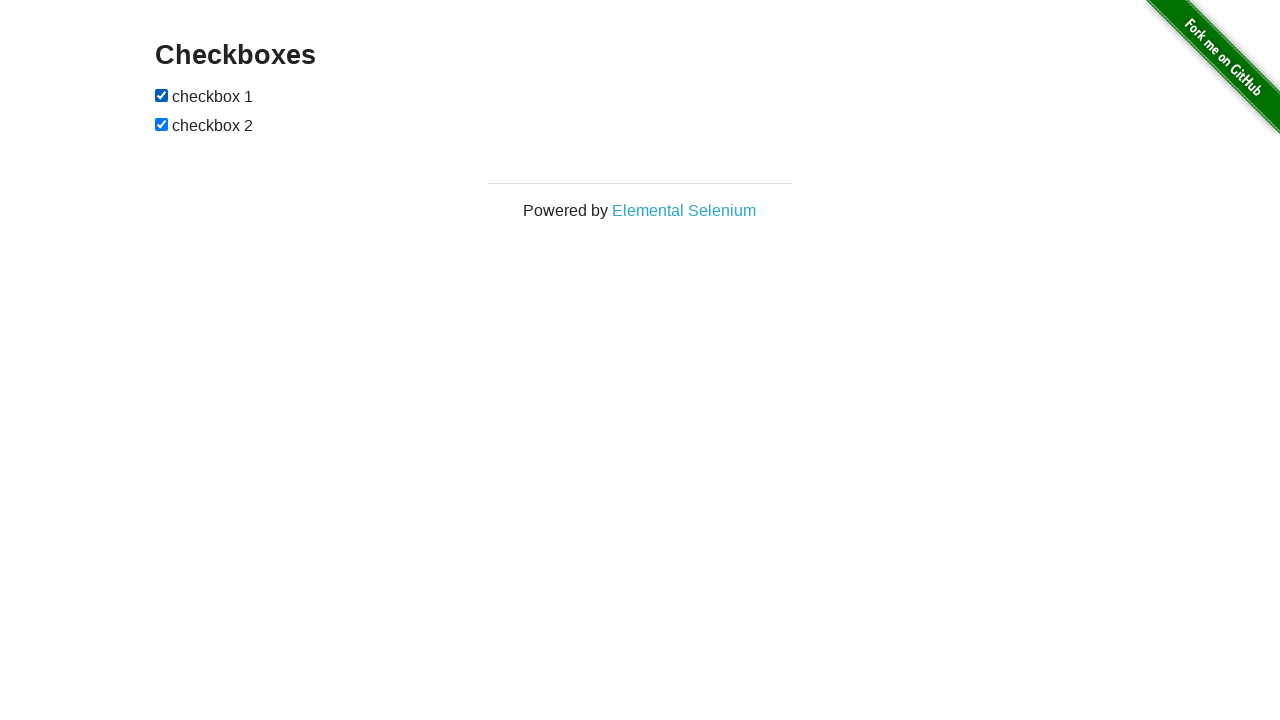